Tests that the categories panel displays all expected category links

Starting URL: https://www.demoblaze.com/

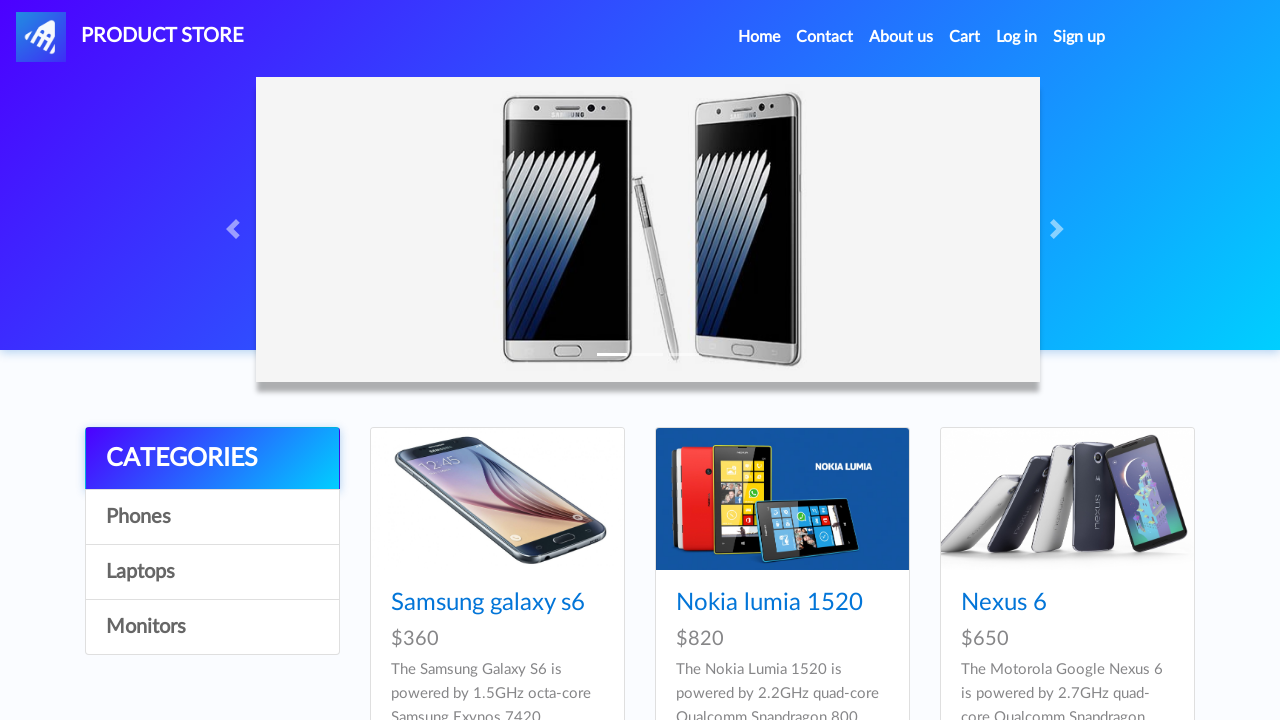

CATEGORIES header loaded in categories panel
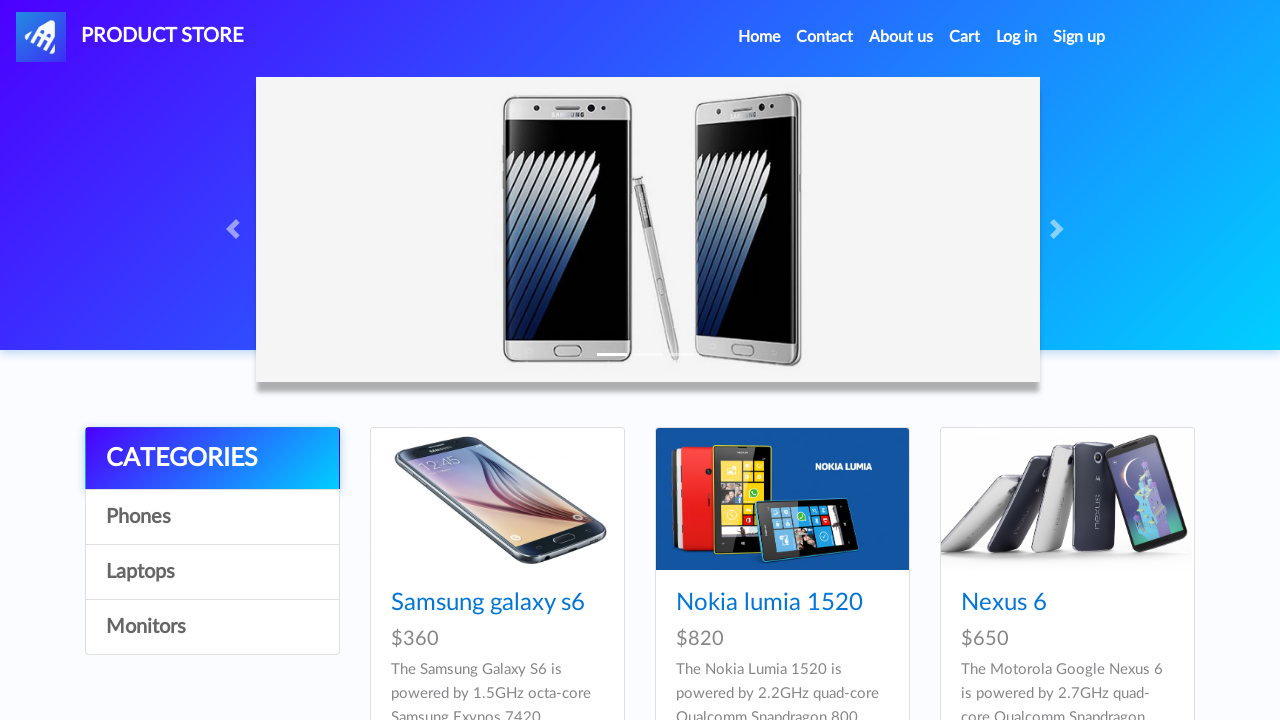

Phones category link loaded in categories panel
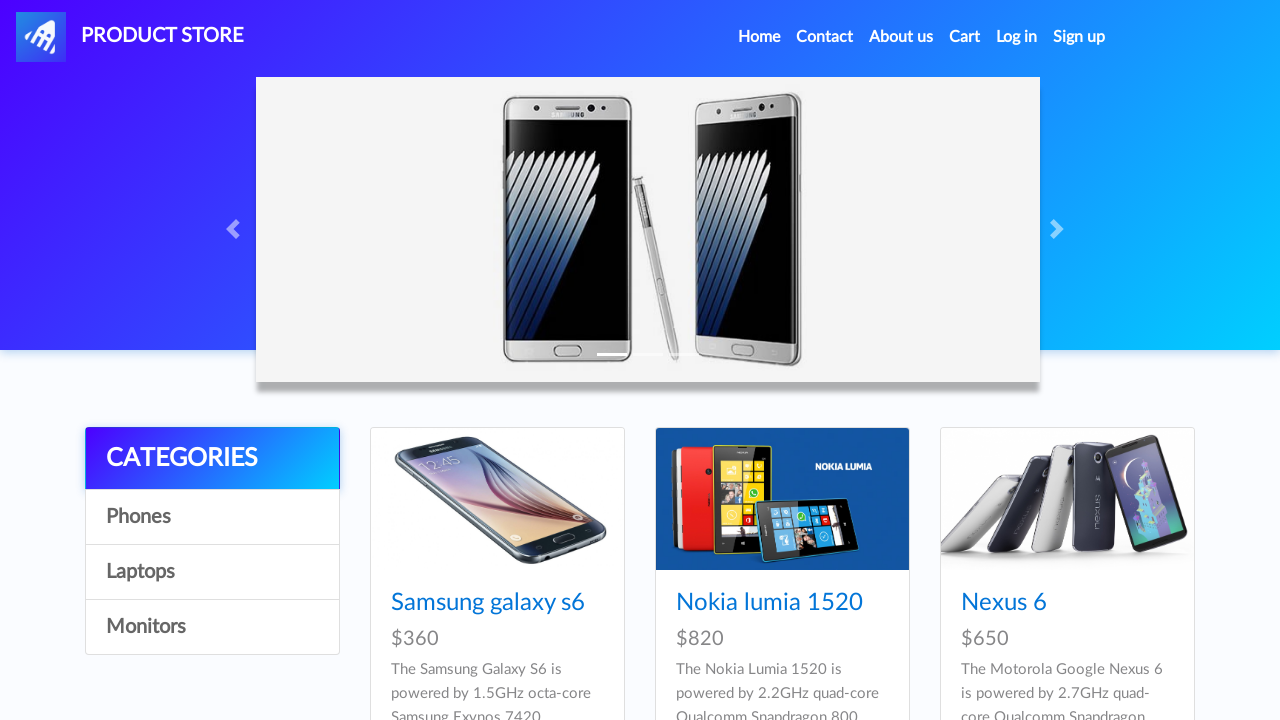

Laptops category link loaded in categories panel
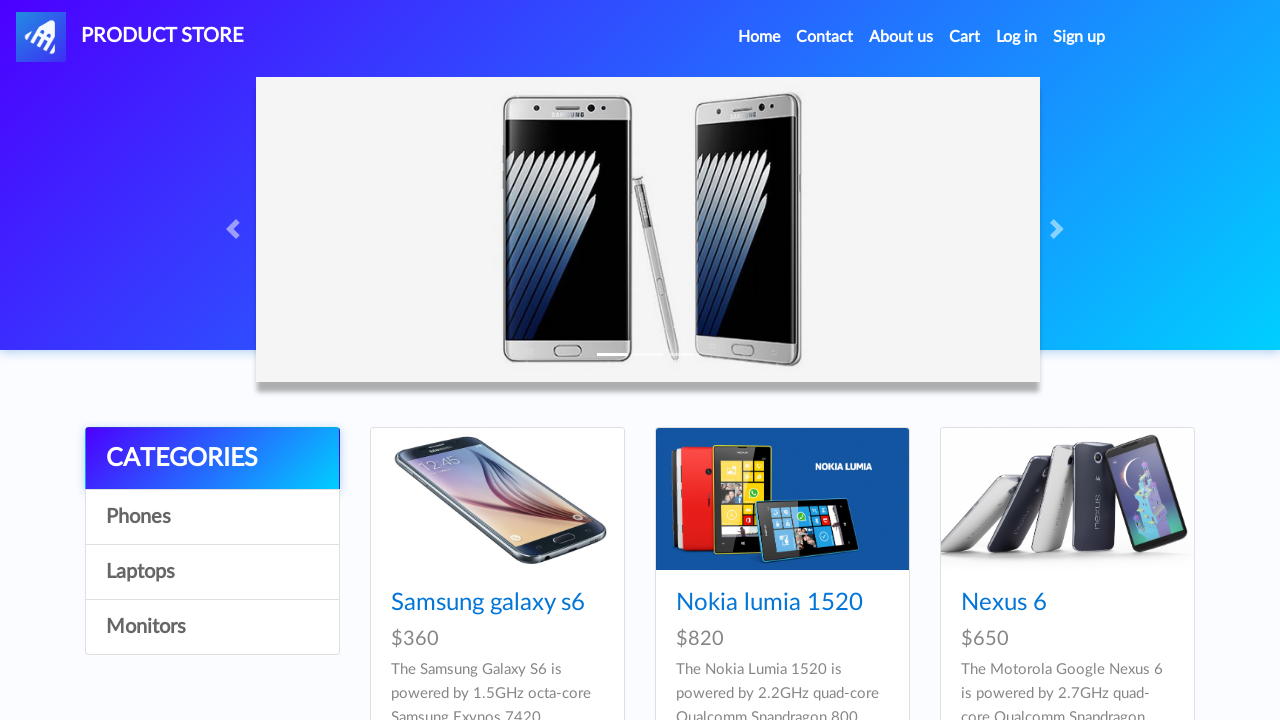

Monitors category link loaded in categories panel
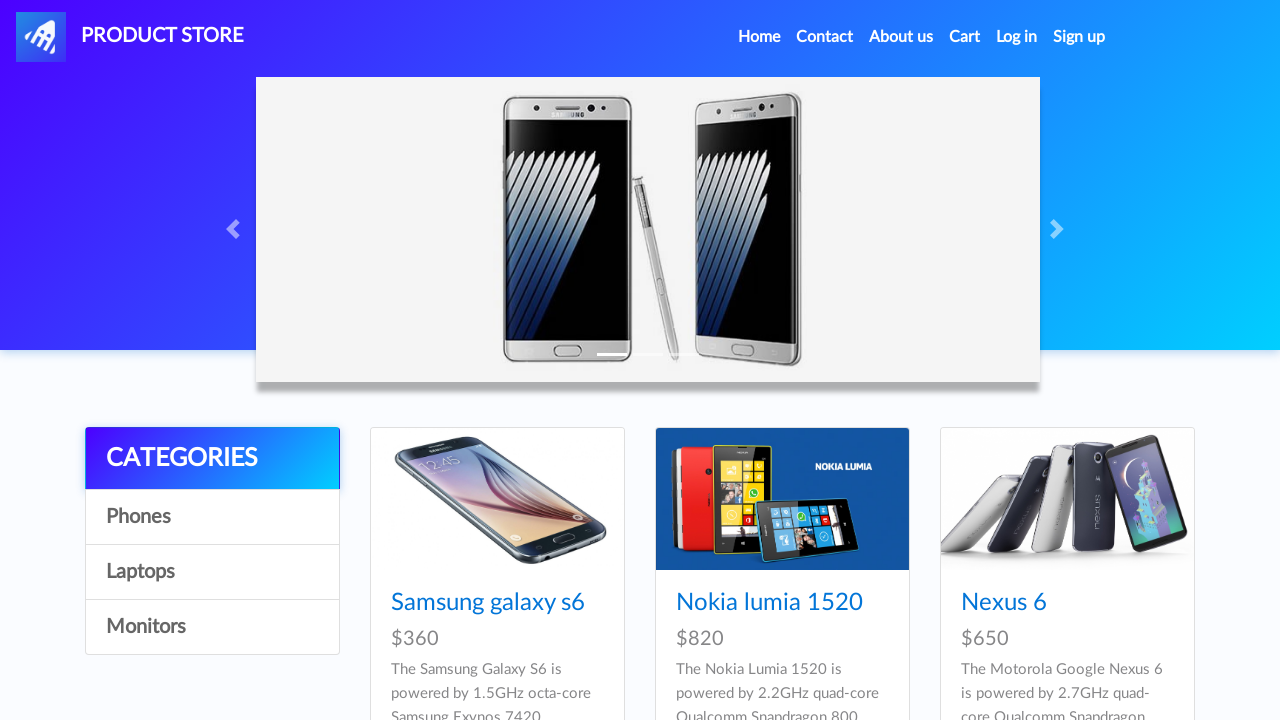

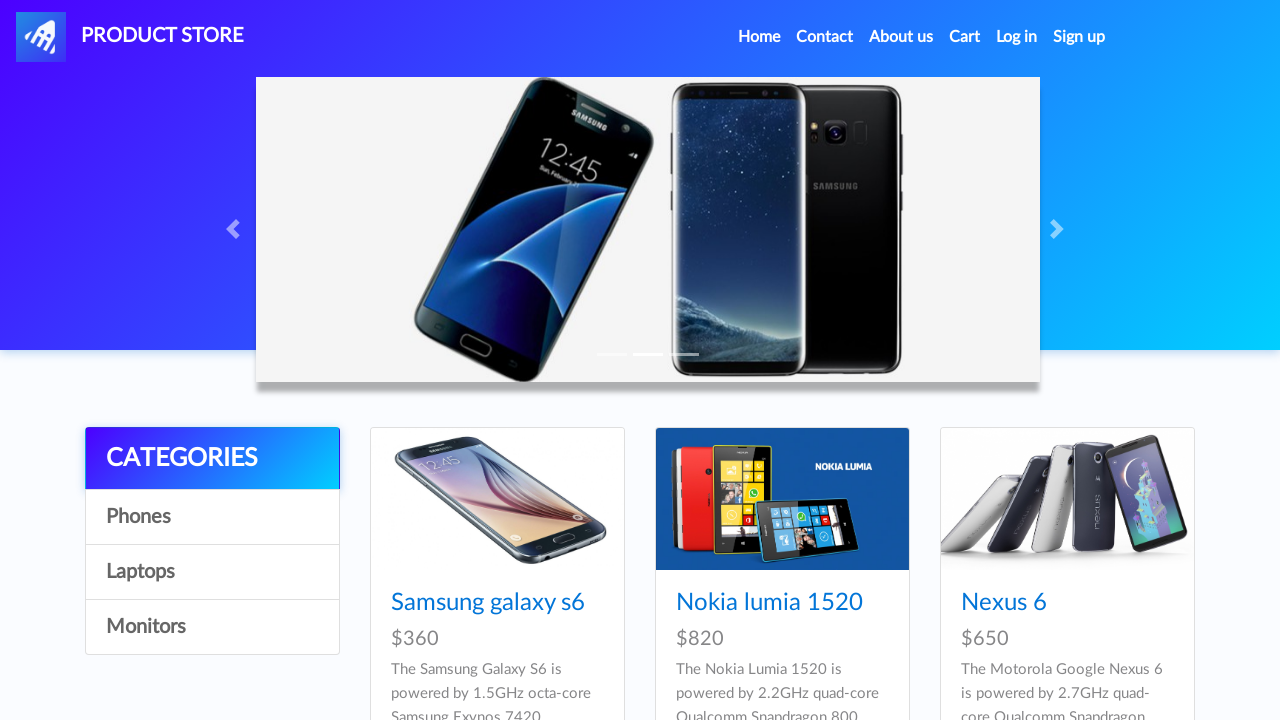